Tests prompt alert functionality by clicking a button to trigger a prompt, entering text, and accepting the alert

Starting URL: http://seleniumautomationpractice.blogspot.com/2018/01/blog-post.html

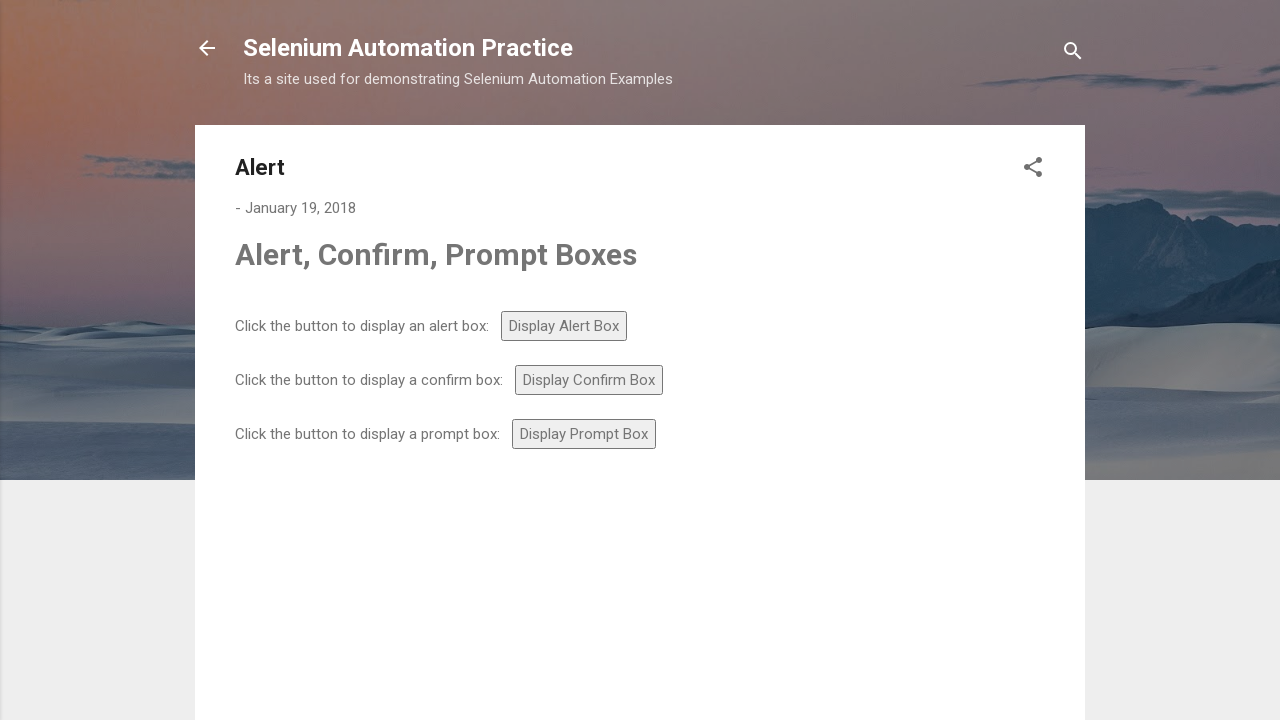

Clicked prompt button to trigger alert at (584, 434) on #prompt
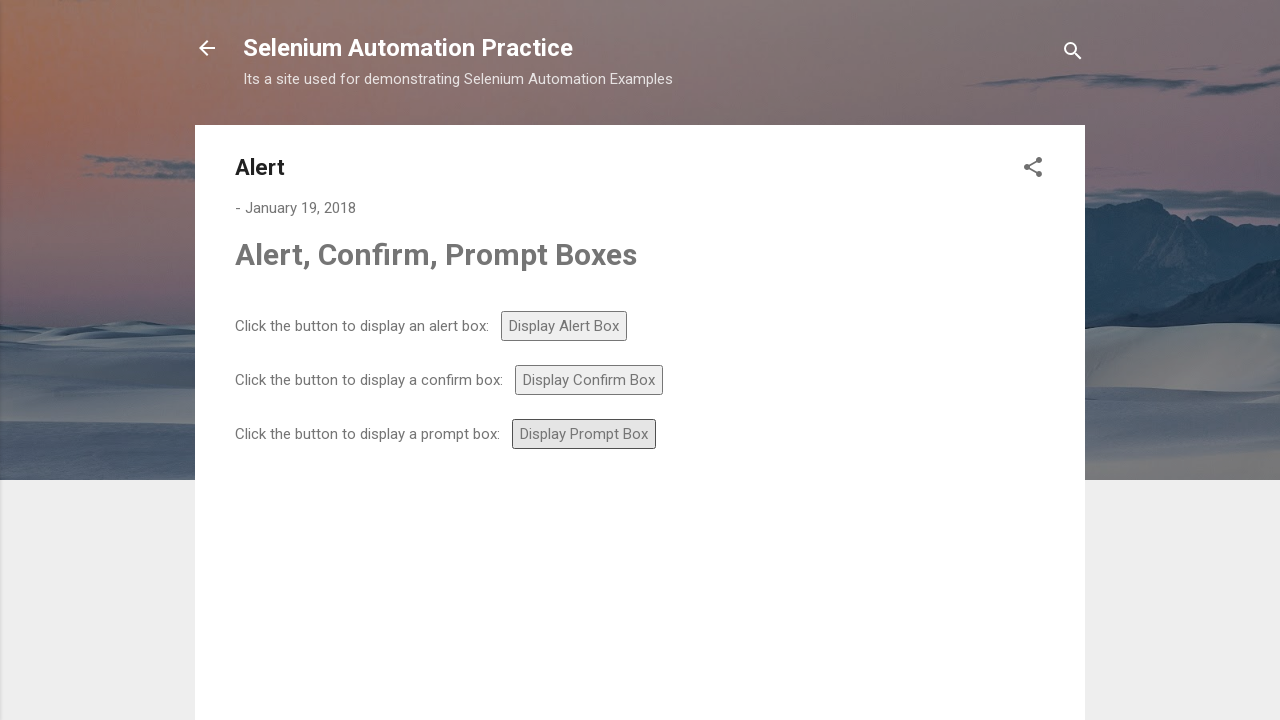

Set up dialog handler to accept prompt with text 'vani'
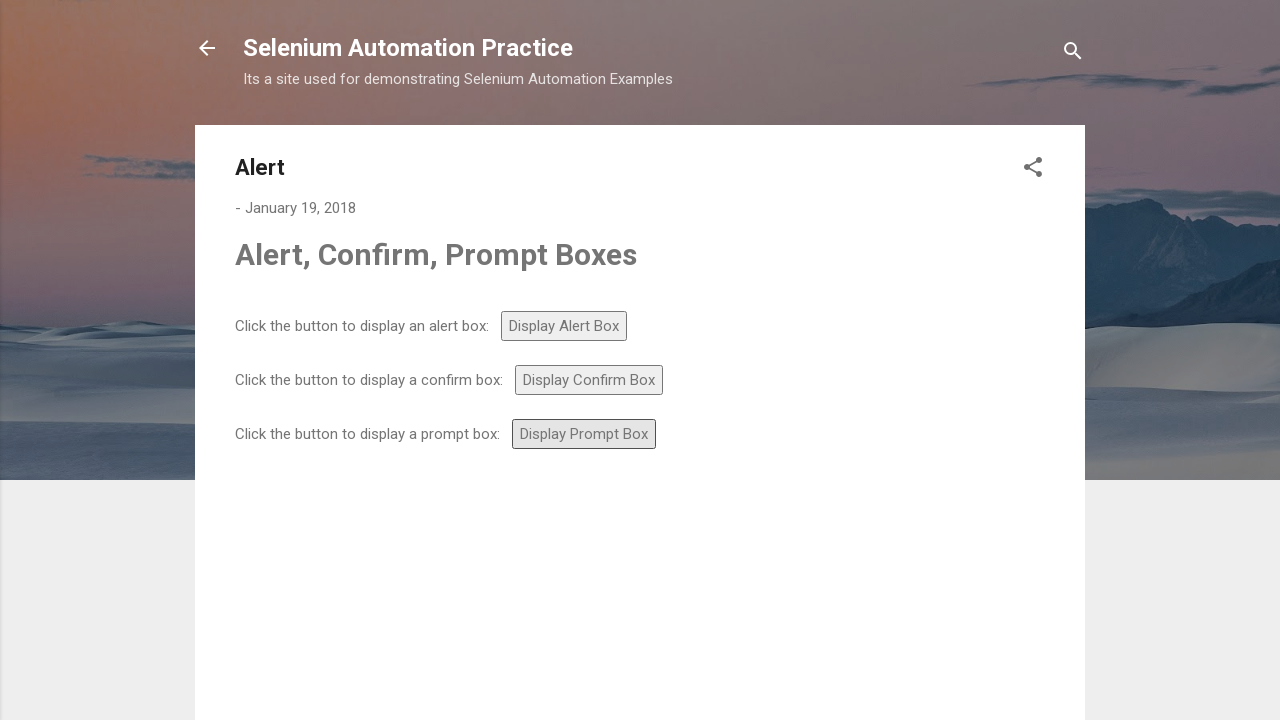

Clicked prompt button again to trigger and accept the alert at (584, 434) on #prompt
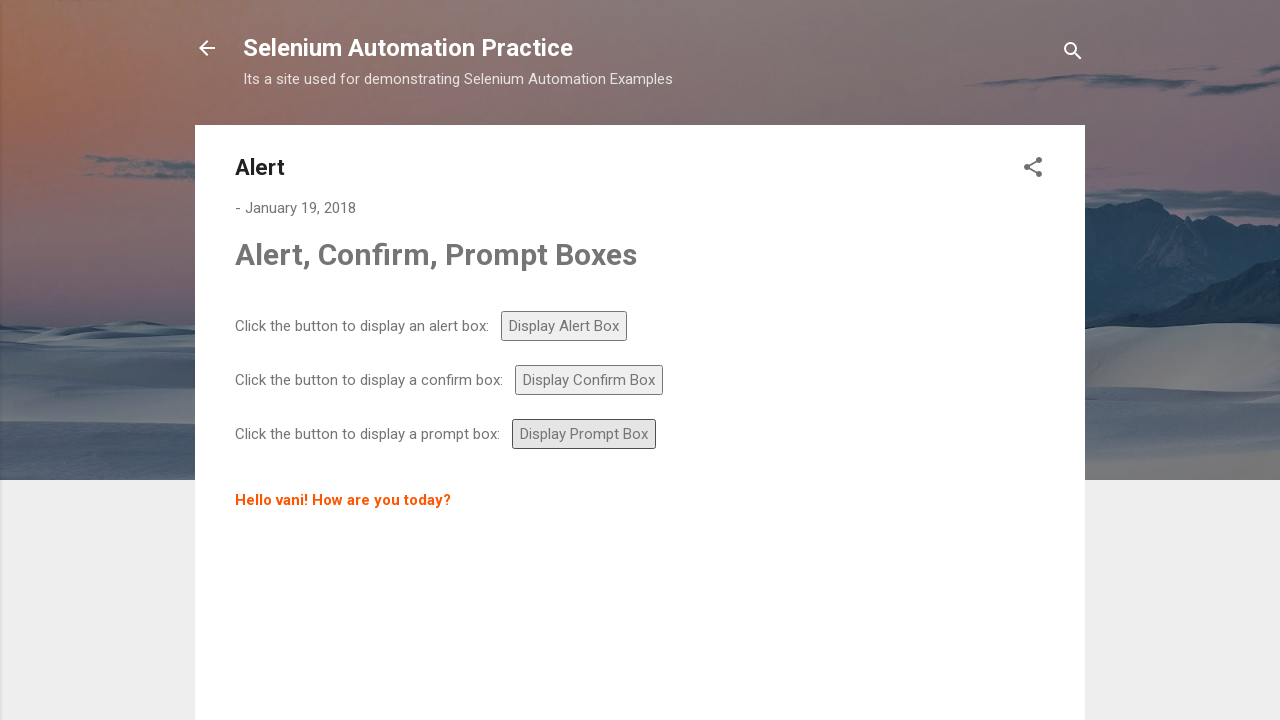

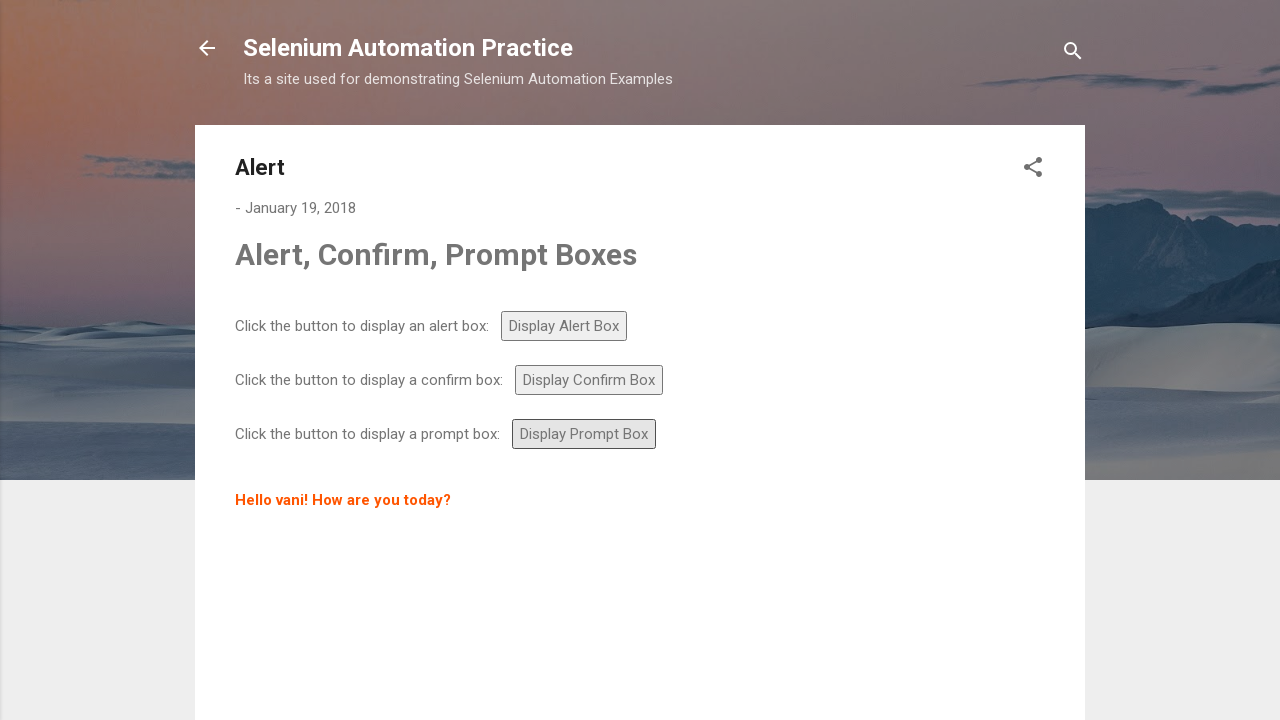